Tests that the API Protocols link is clickable on the API documentation page

Starting URL: https://webdriver.io

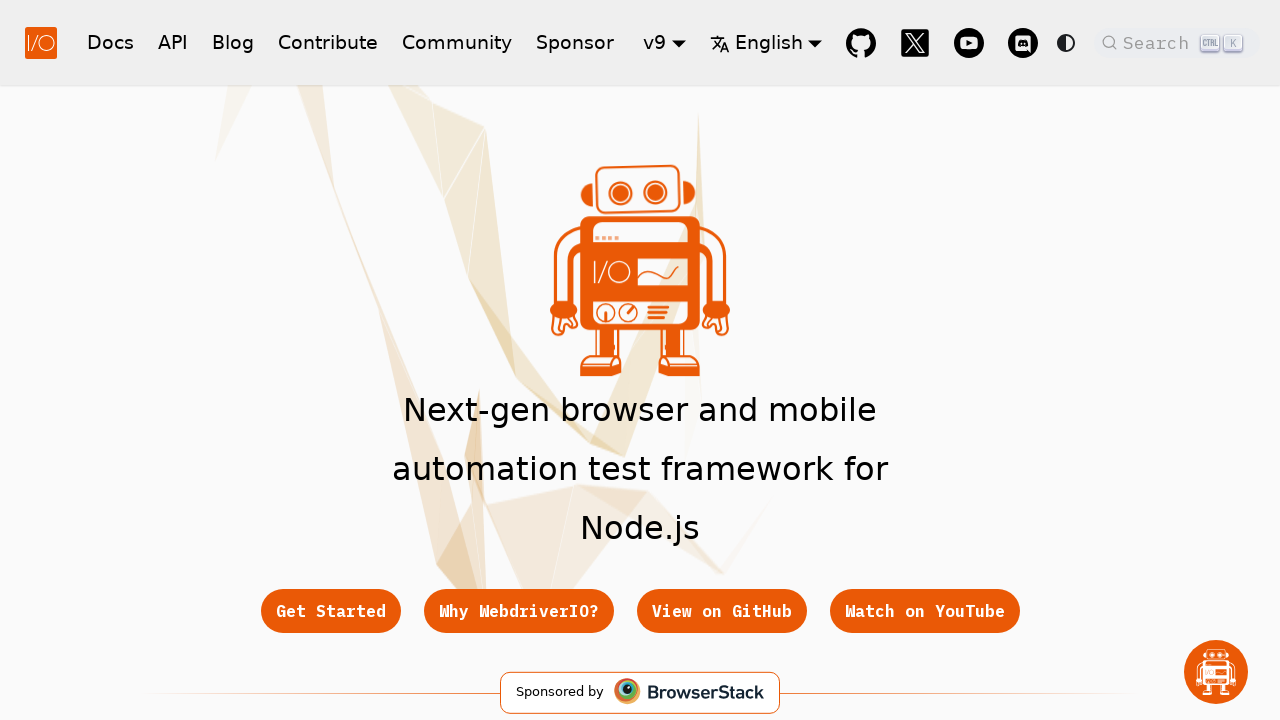

Clicked the header API button to navigate to API documentation at (173, 42) on xpath=//nav/div/div/a[@href='/docs/api']
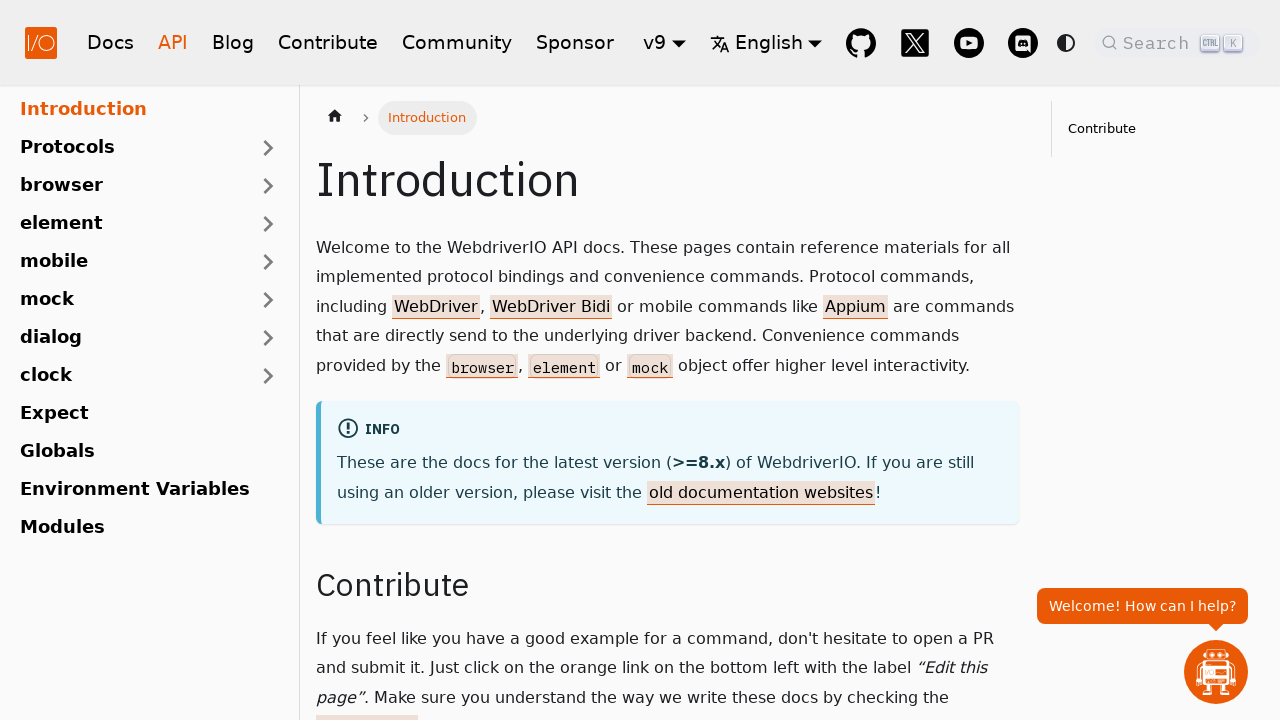

Located footer API link element
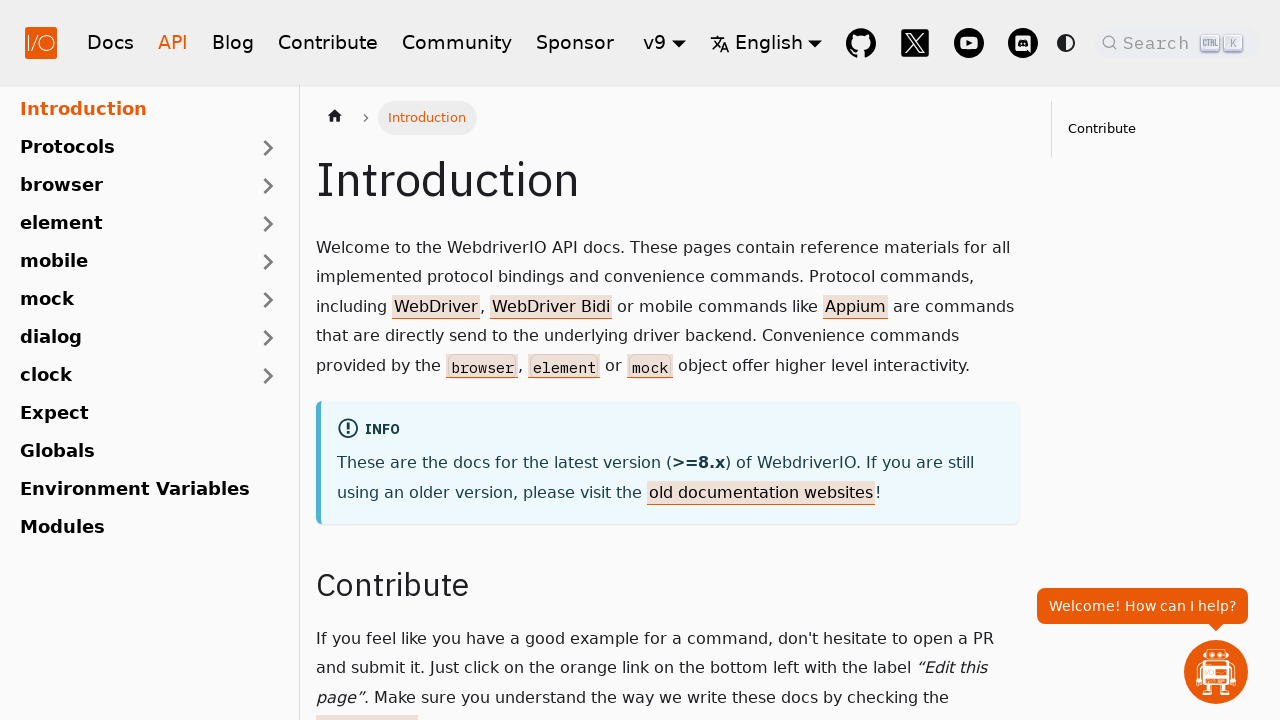

Scrolled footer API link into view to ensure page is fully loaded
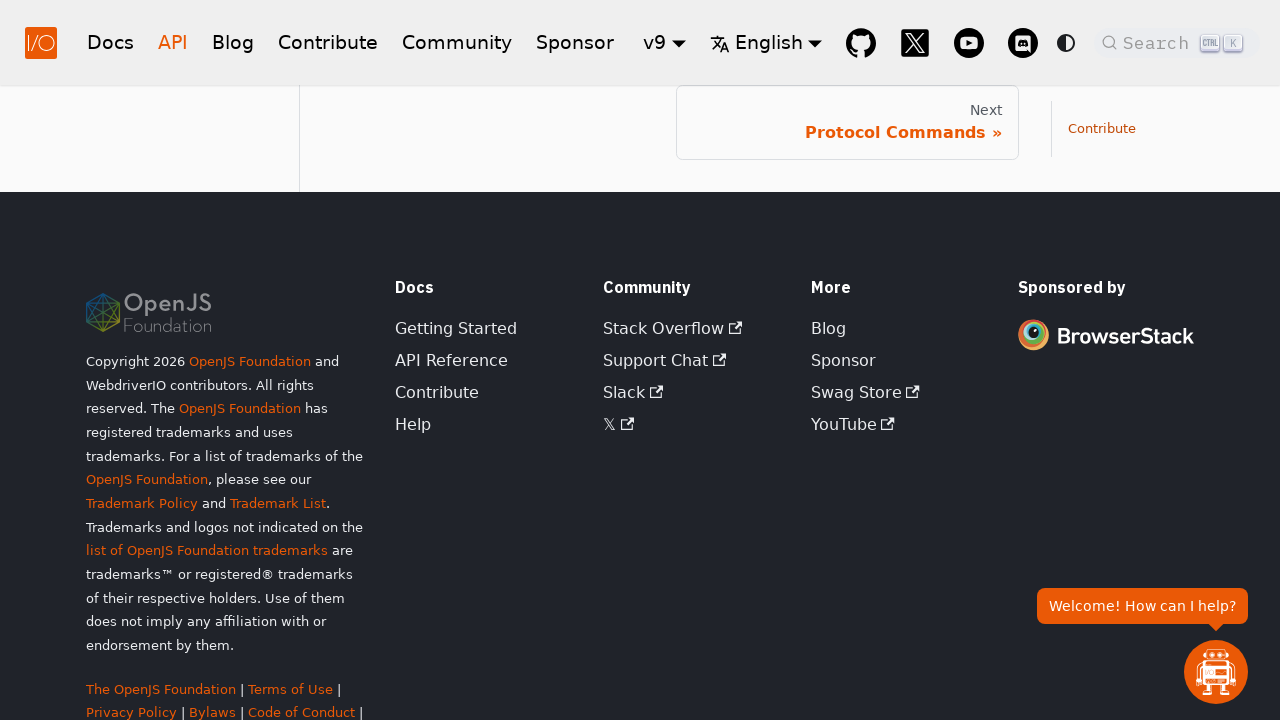

Located API Protocols link element
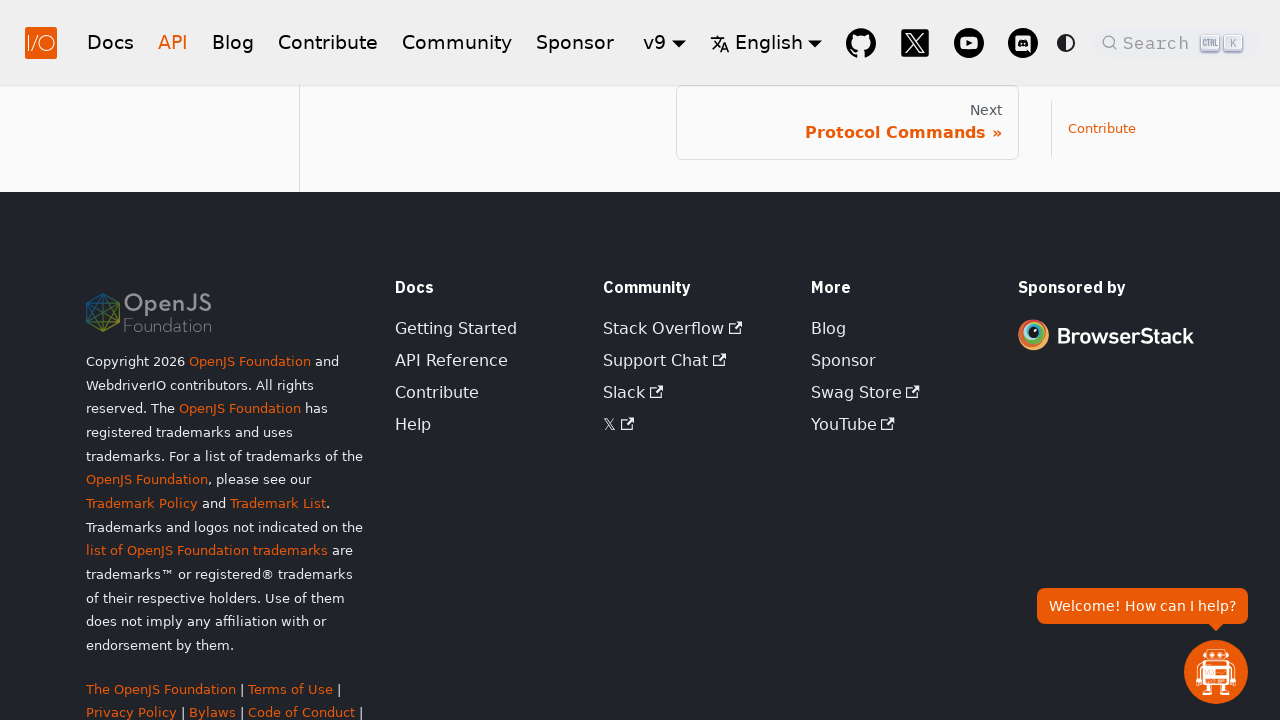

Verified that API Protocols link is visible and clickable
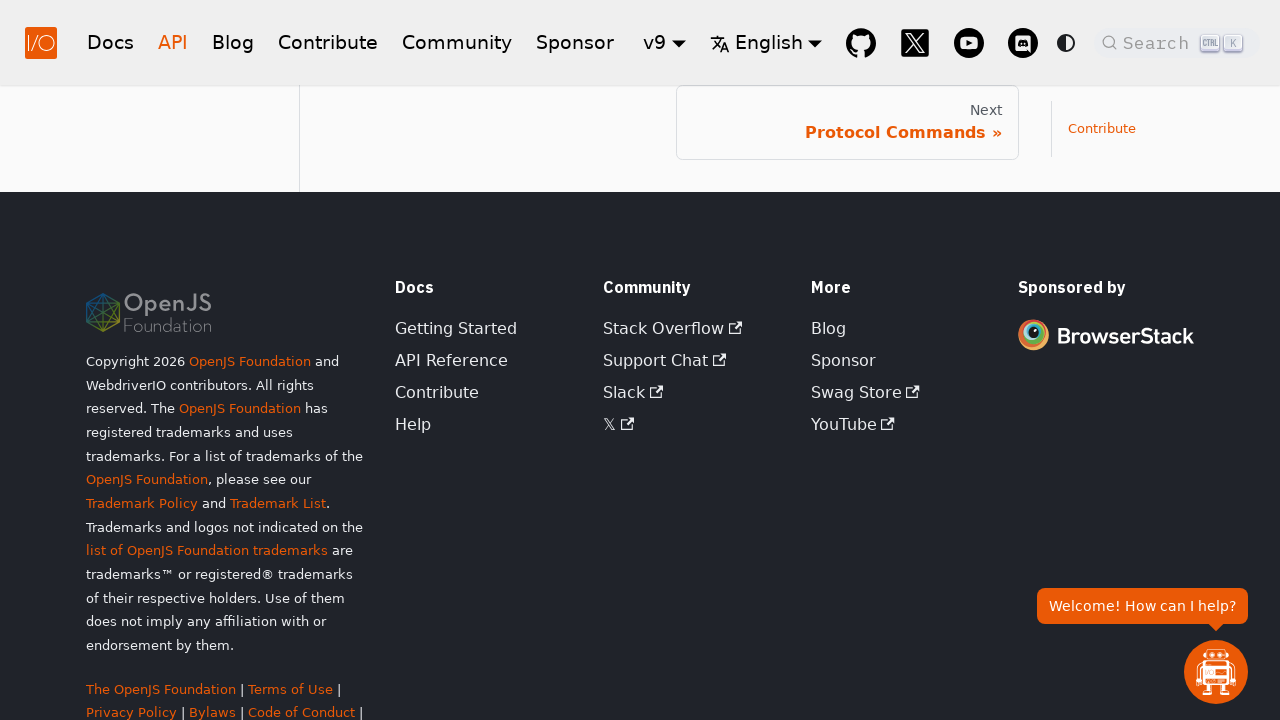

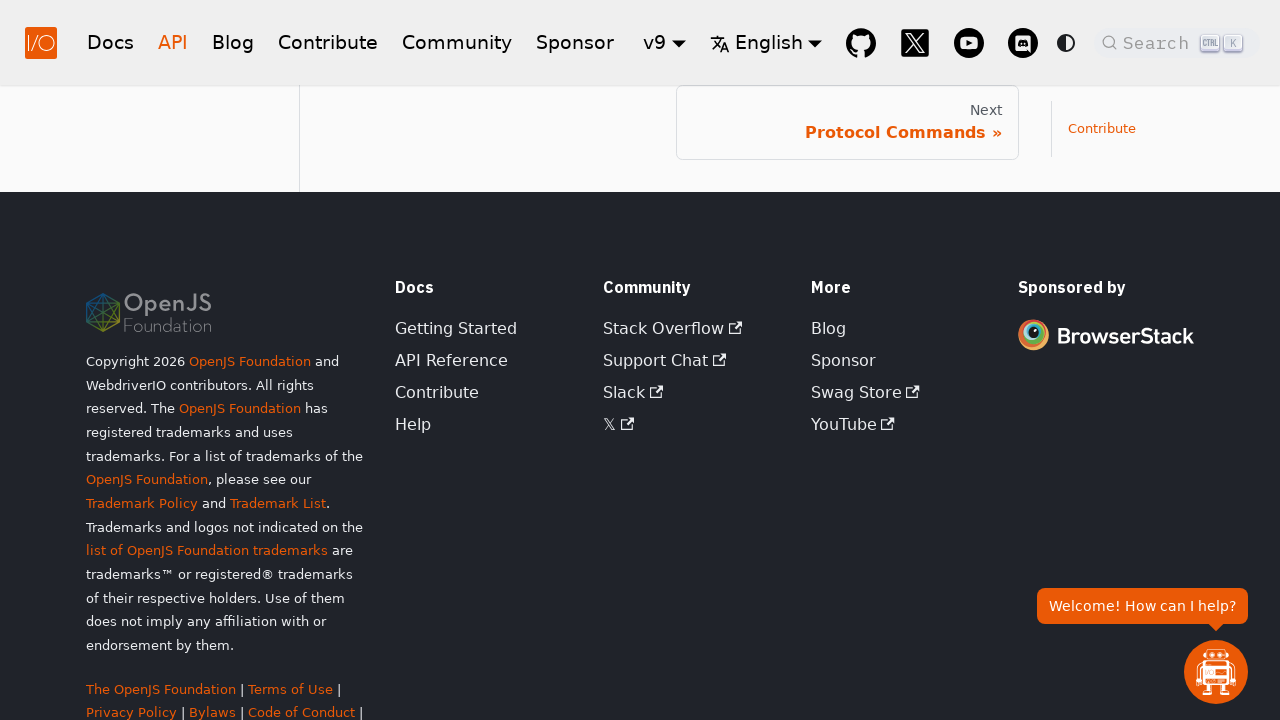